Clicks on the sign in link to navigate to login page

Starting URL: http://shop.qa.rs

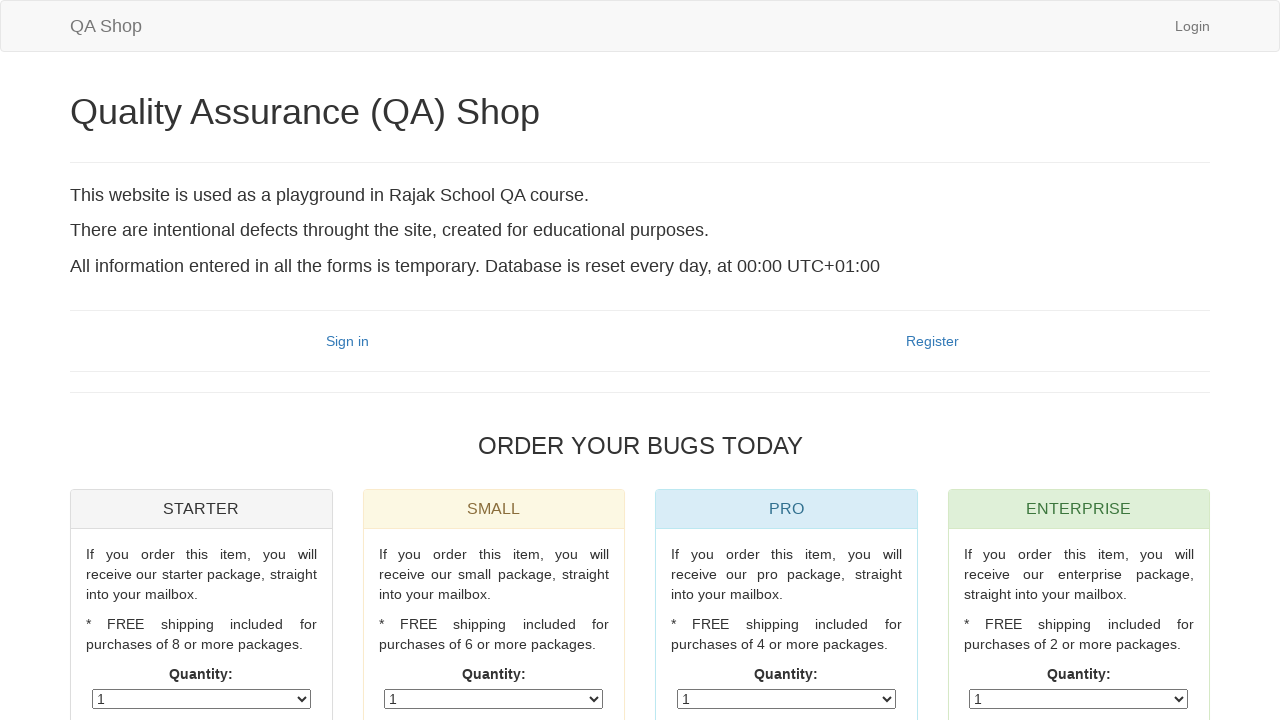

Navigated to http://shop.qa.rs
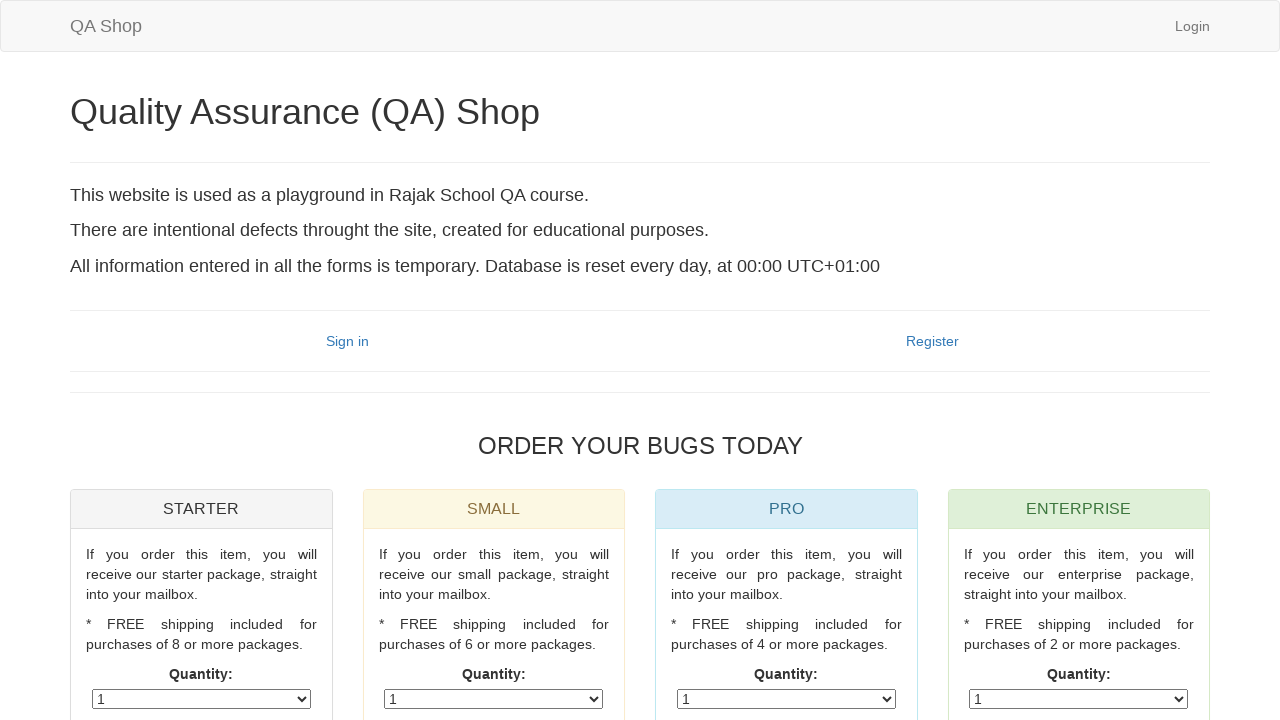

Clicked on Sign in link to navigate to login page at (1192, 26) on a[href='/login']
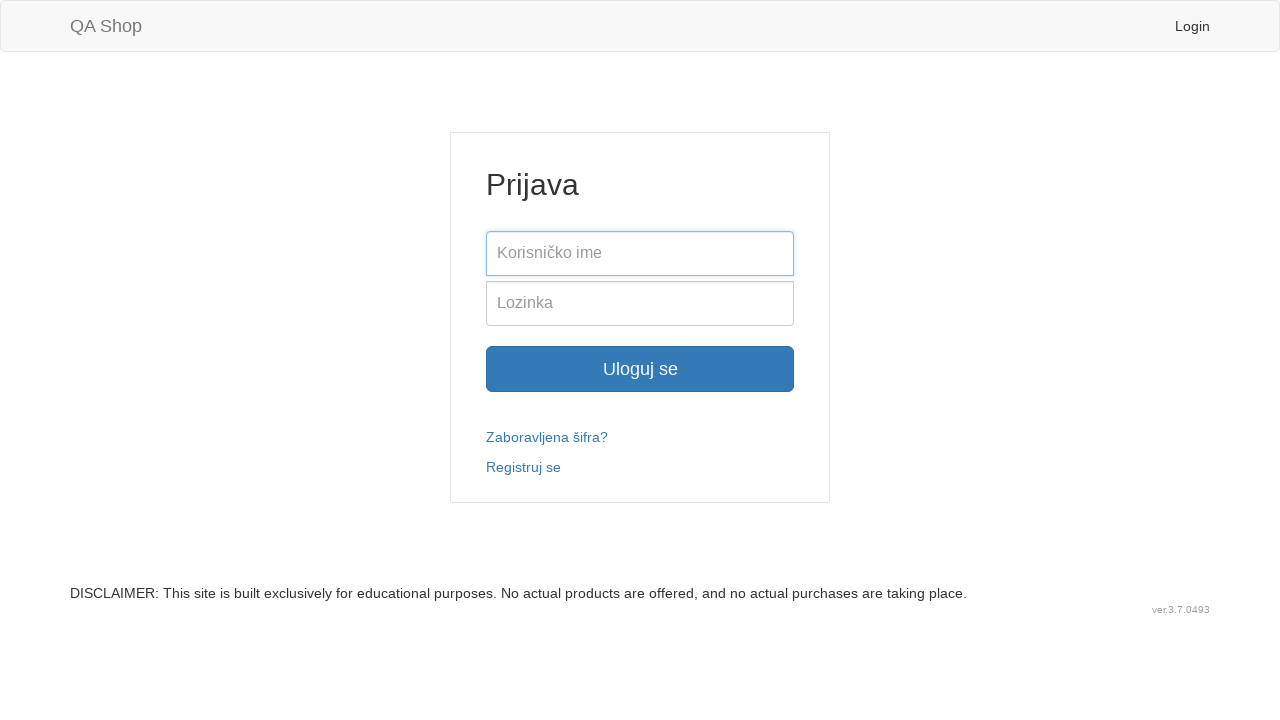

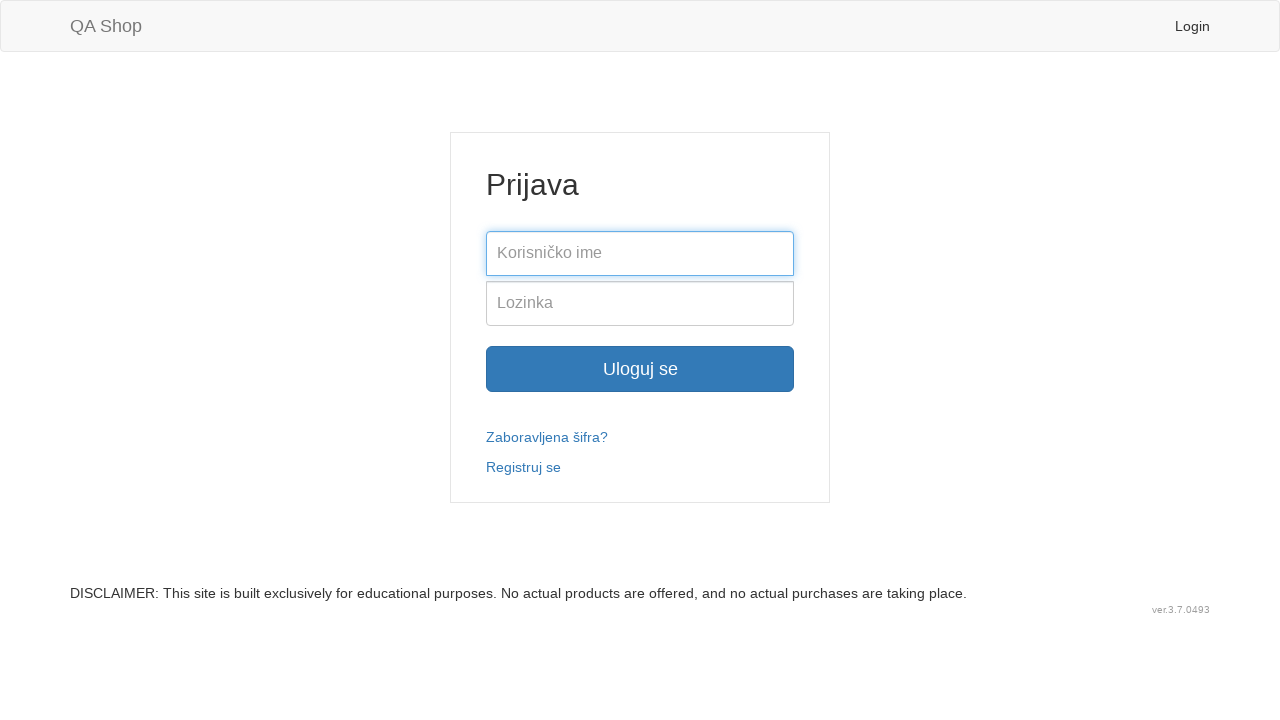